Navigates to the Progress Bar widget page in the Widgets section.

Starting URL: https://demoqa.com/

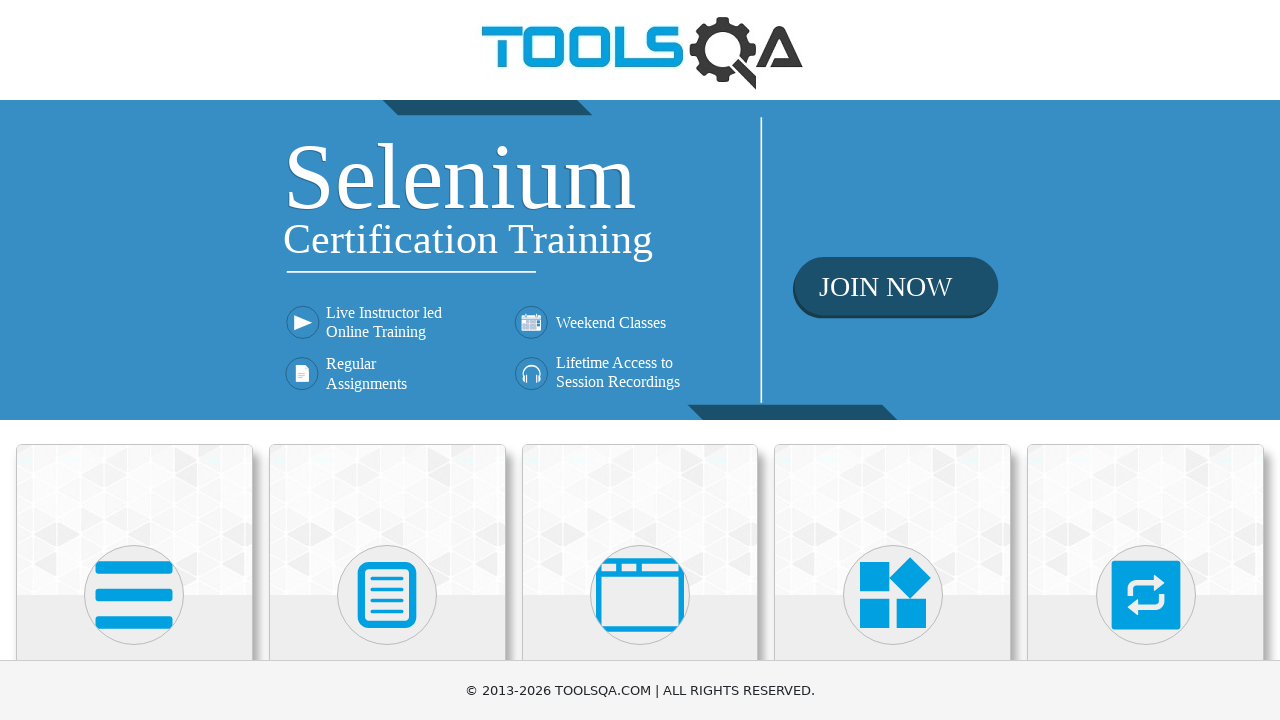

Clicked on Widgets category at (893, 360) on xpath=//h5[contains(text(),'Widgets')]
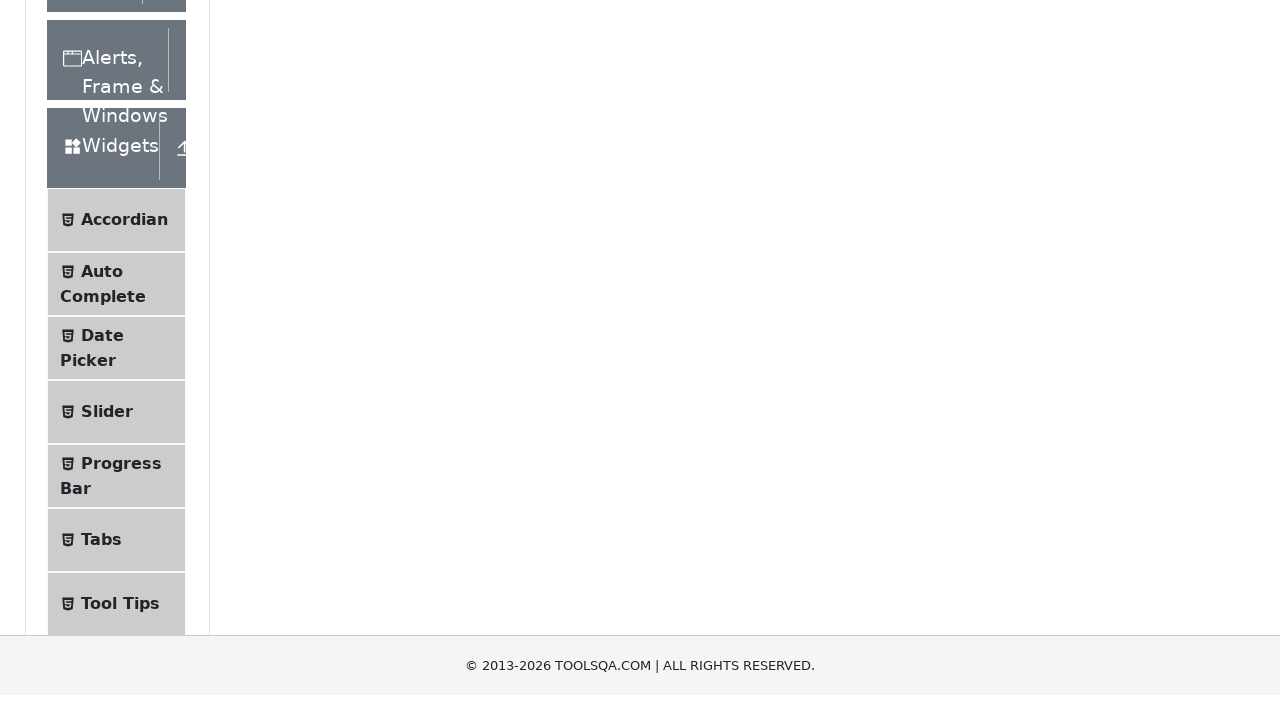

Clicked on Progress Bar menu item to navigate to the Progress Bar widget page at (121, 348) on xpath=//span[@class='text' and contains(text(),'Progress Bar')]
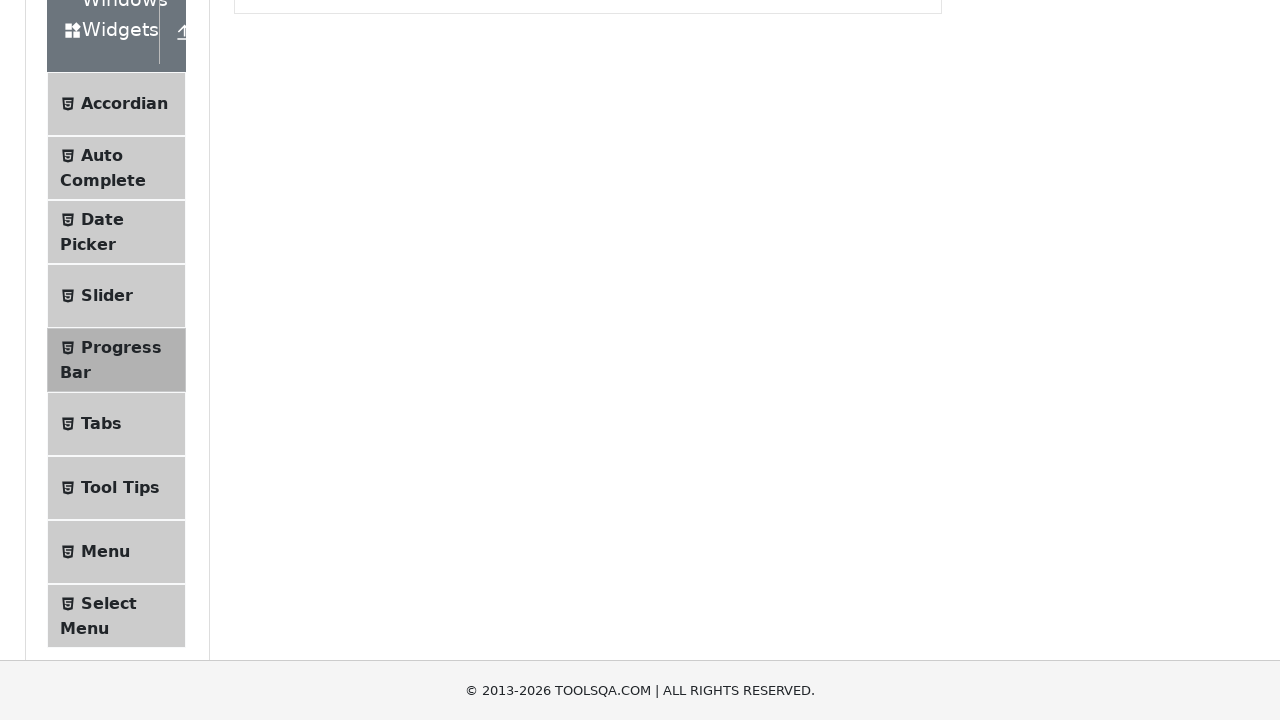

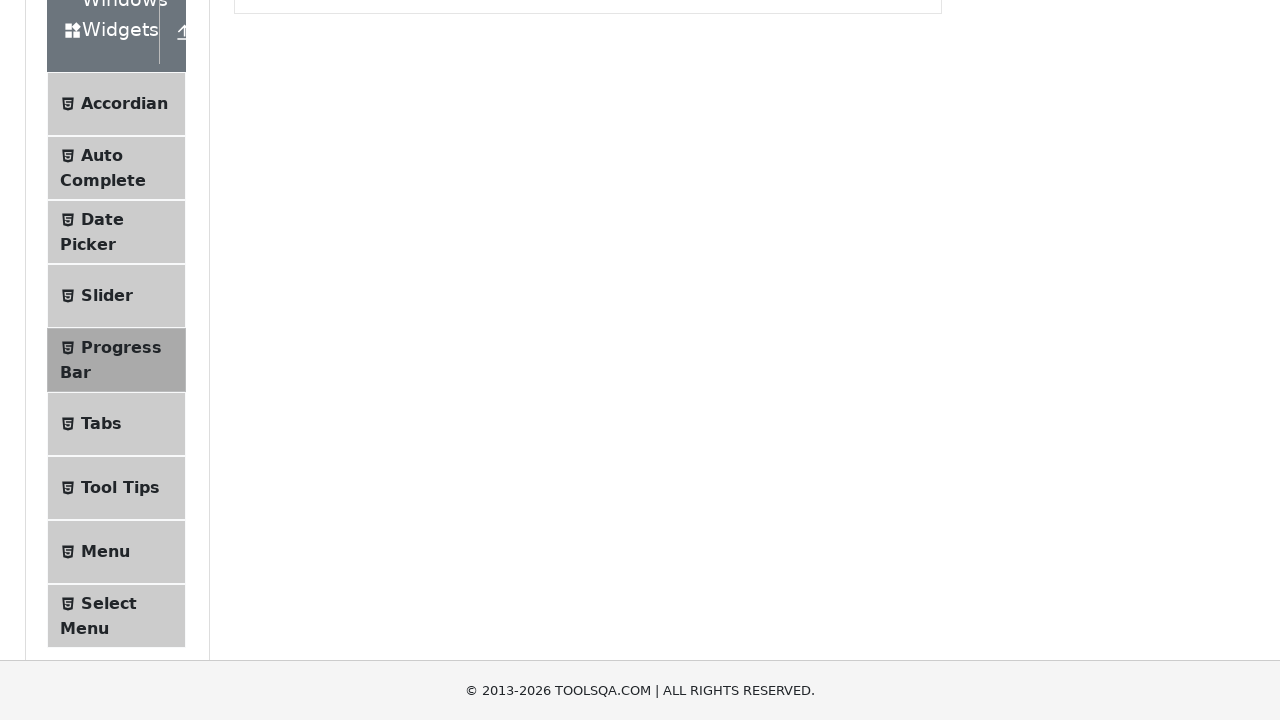